Tests a registration form by filling in first name, last name, and email fields, then submitting the form and verifying the success message

Starting URL: http://suninjuly.github.io/registration1.html

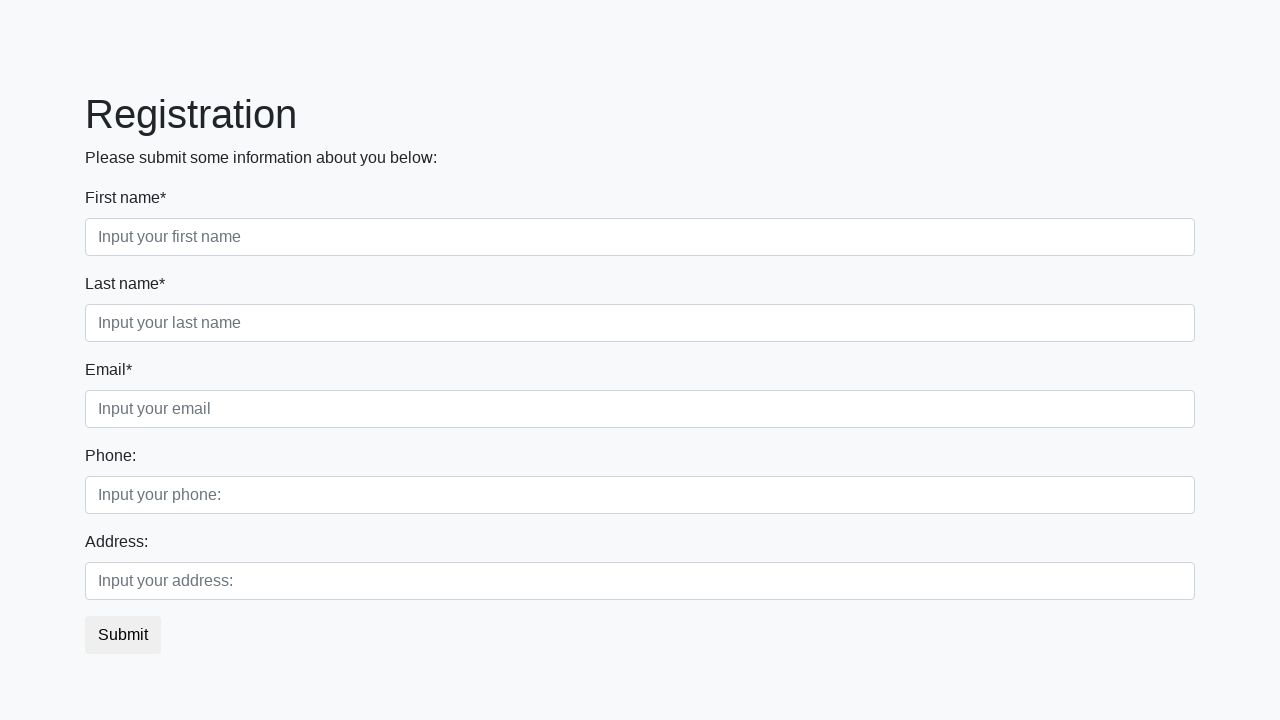

Navigated to registration form page
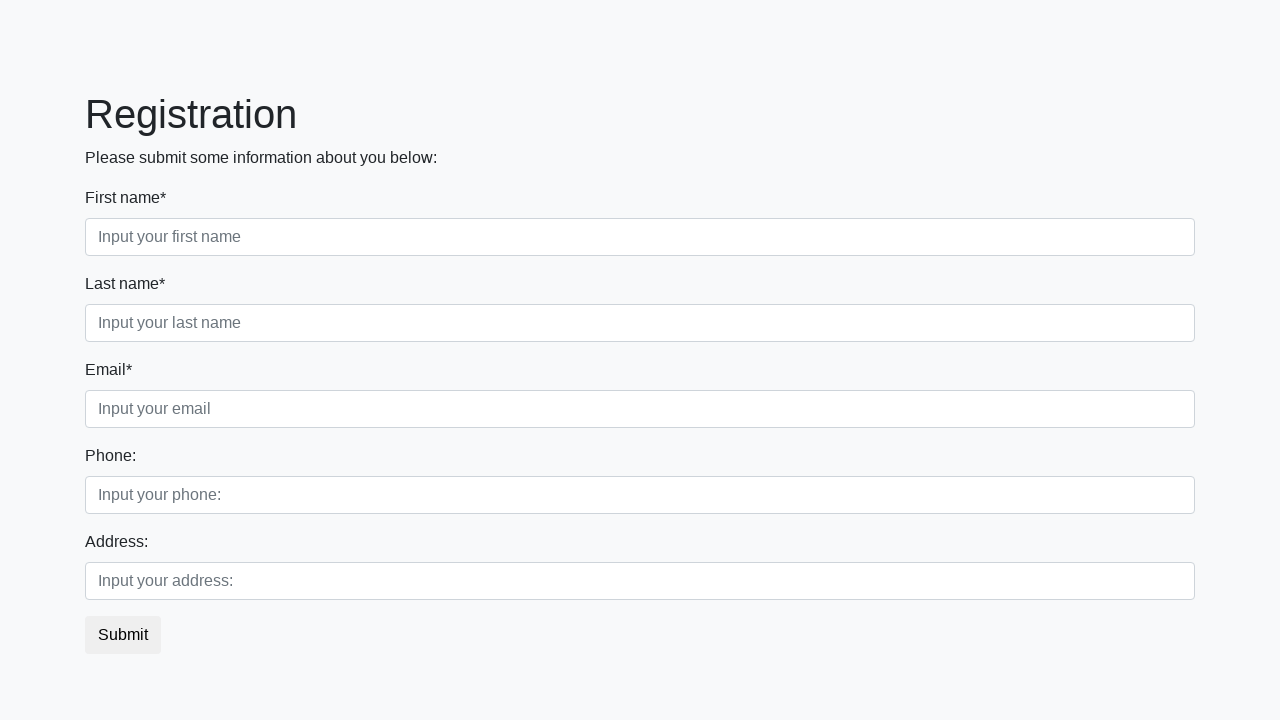

Filled first name field with 'Ivan' on //input[@class='form-control first']
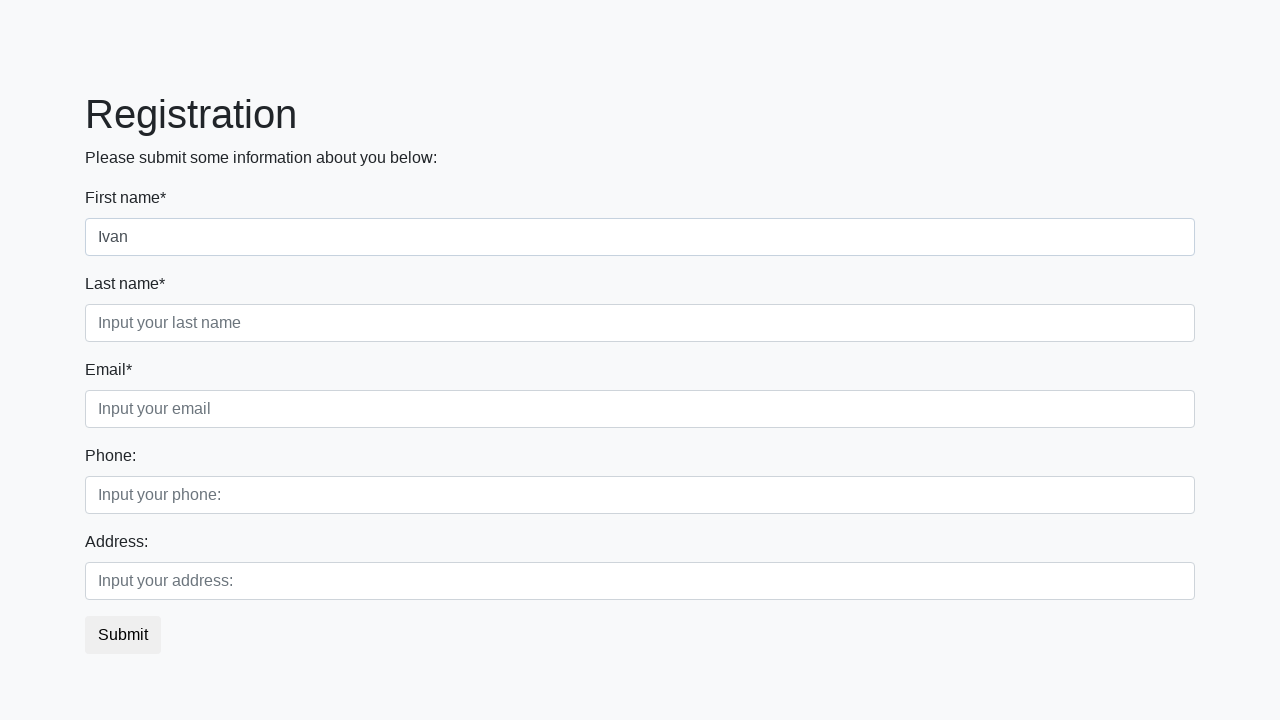

Filled last name field with 'Petrov' on //input[@class='form-control second' and @required]
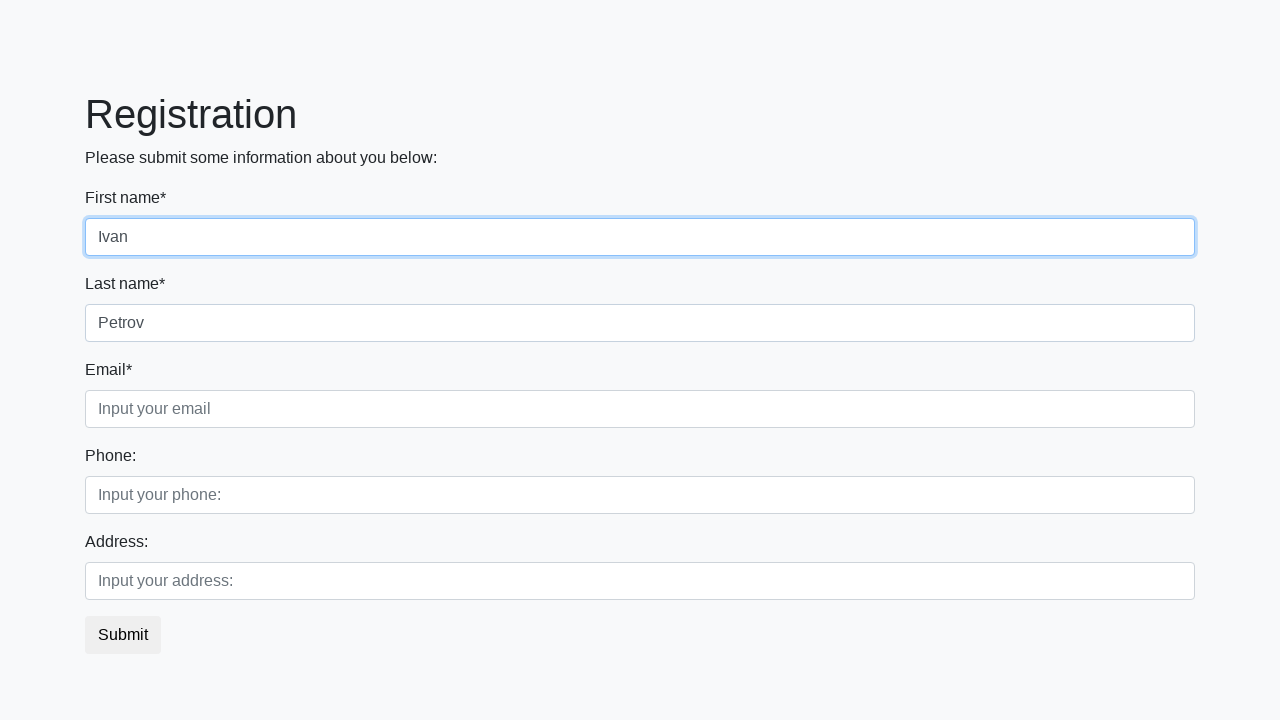

Filled email field with 'Ivan.Petrov@gmail.com' on //input[@class='form-control third']
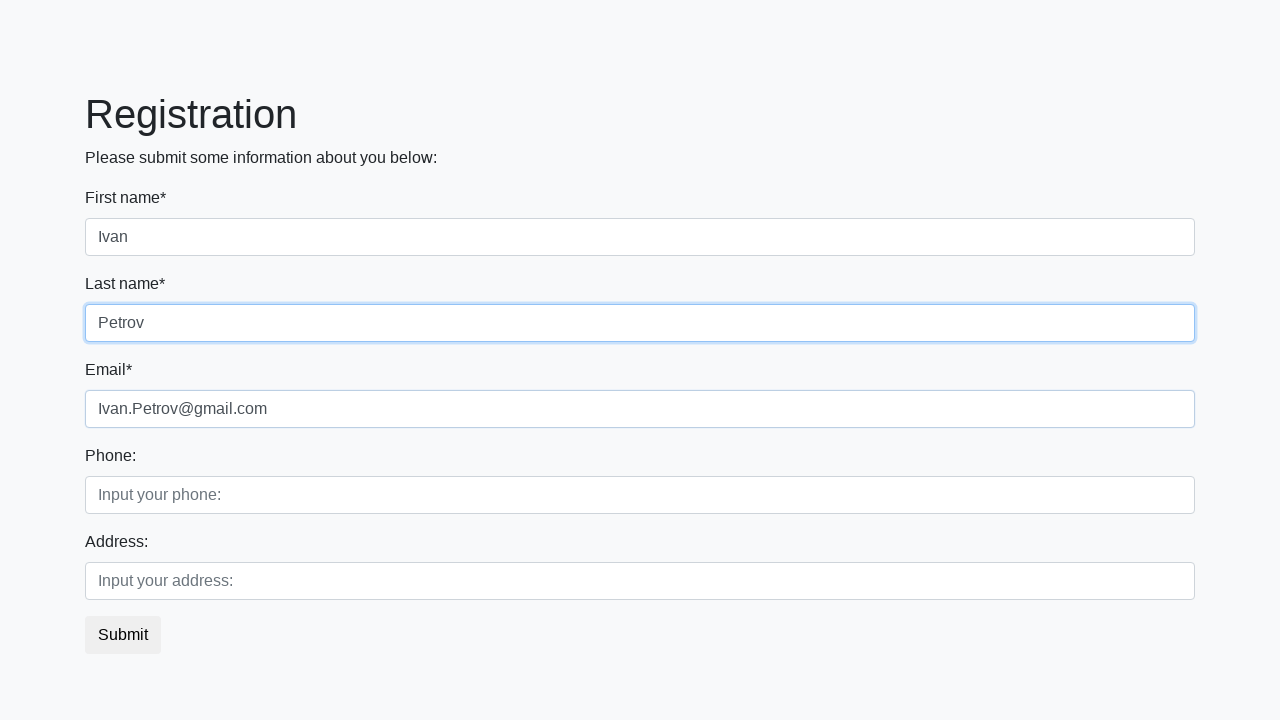

Clicked submit button to register at (123, 635) on button.btn
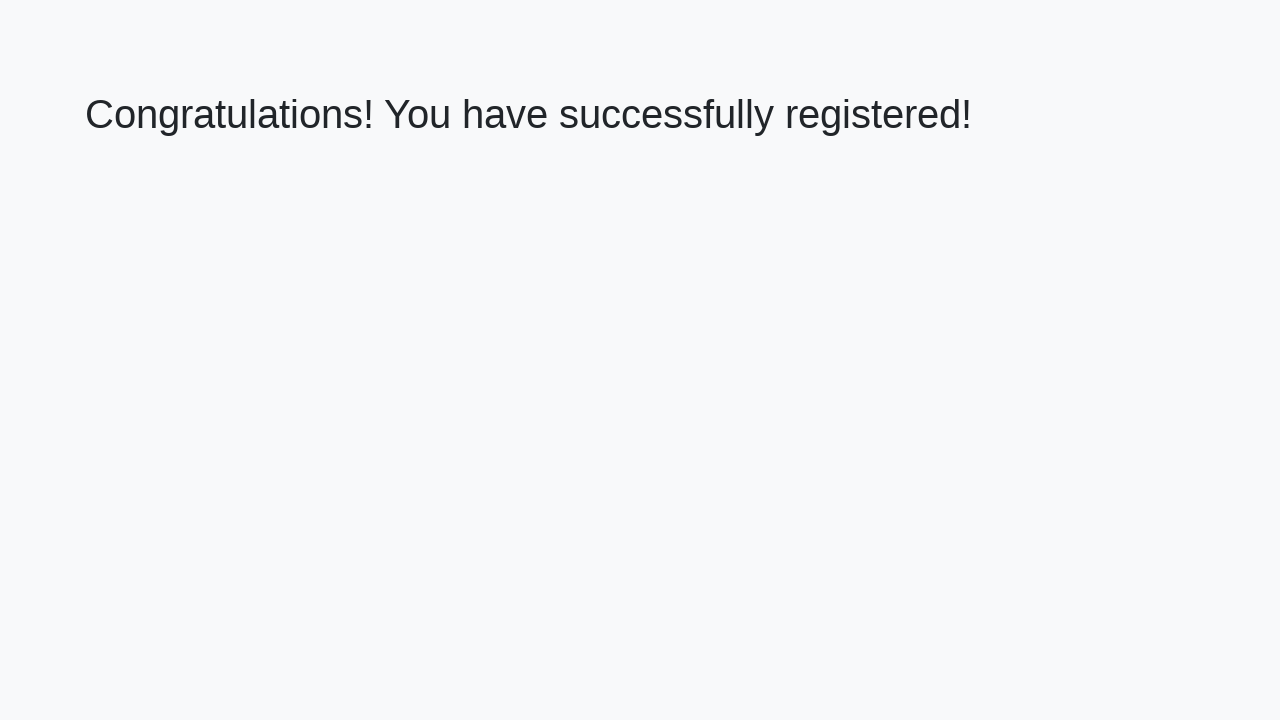

Success message heading loaded
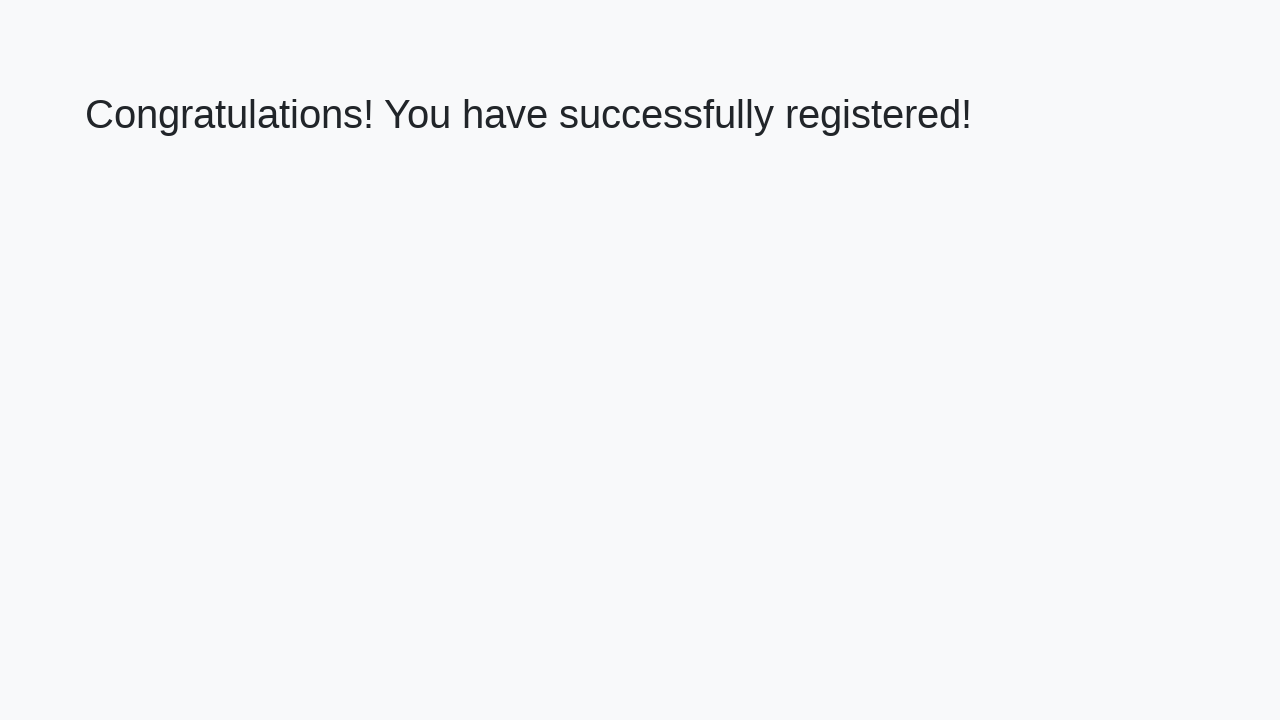

Retrieved success message: 'Congratulations! You have successfully registered!'
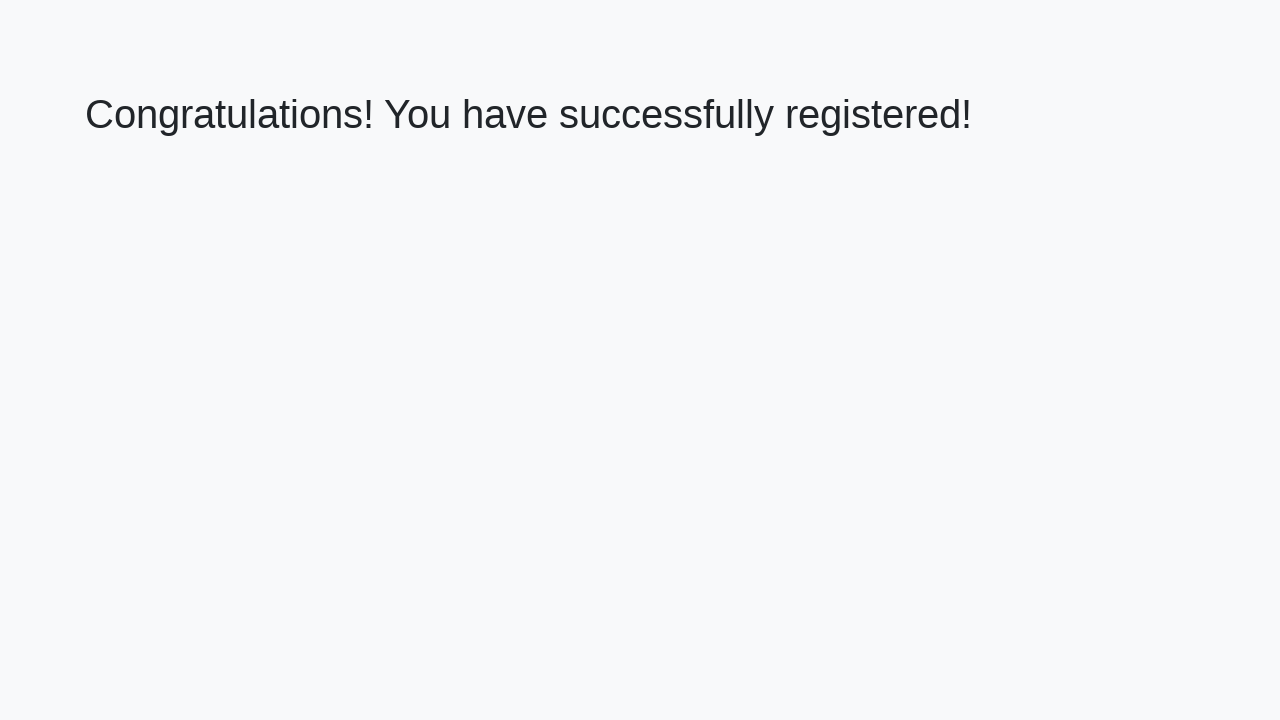

Verified success message matches expected text
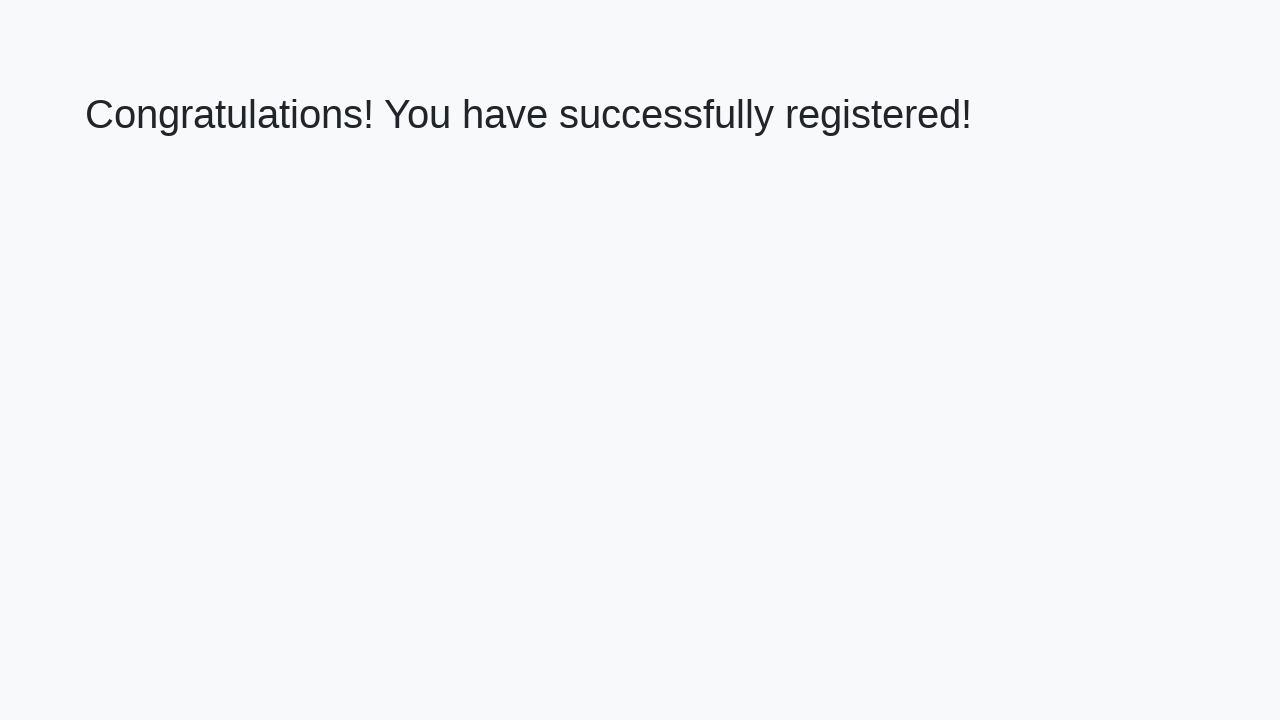

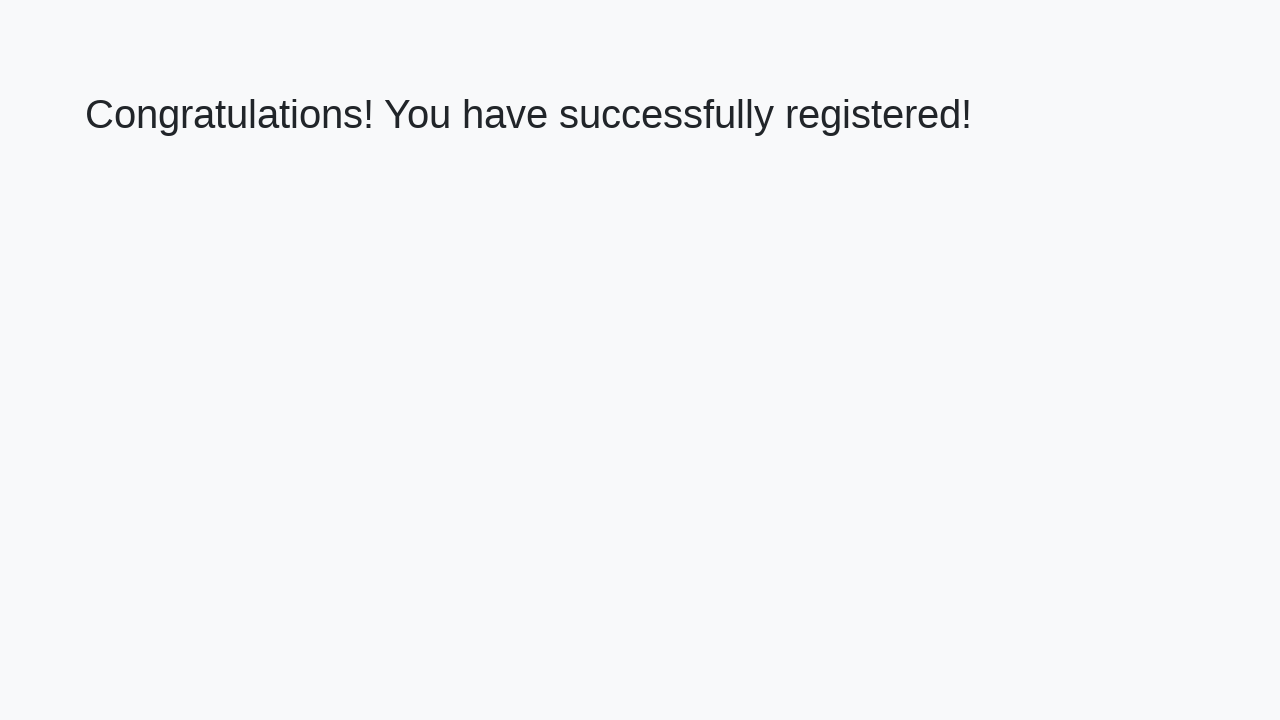